Tests the Supreme Court of India website case status search functionality by navigating to Case Status, selecting Diary Number search option, entering a diary number, and clicking search.

Starting URL: https://www.sci.gov.in/

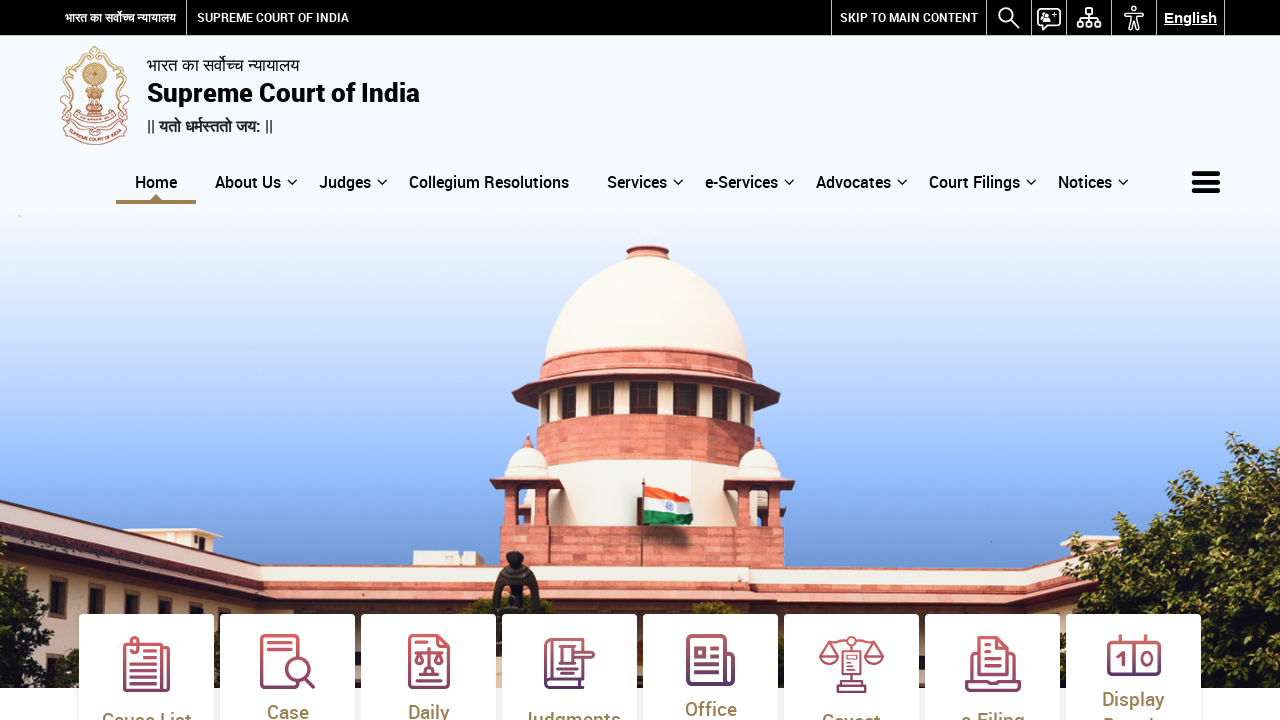

Clicked on Case Status link at (288, 645) on a[title='Case Status']
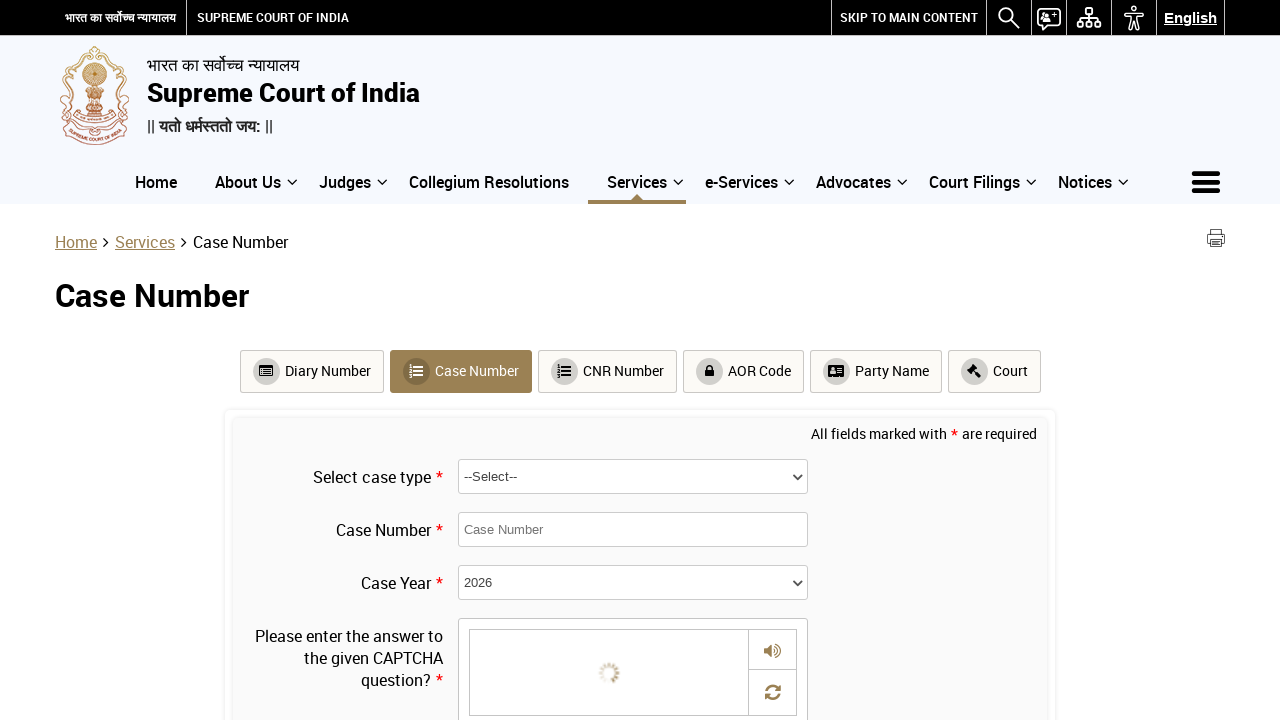

Clicked on Diary Number search option at (312, 372) on text=Diary Number
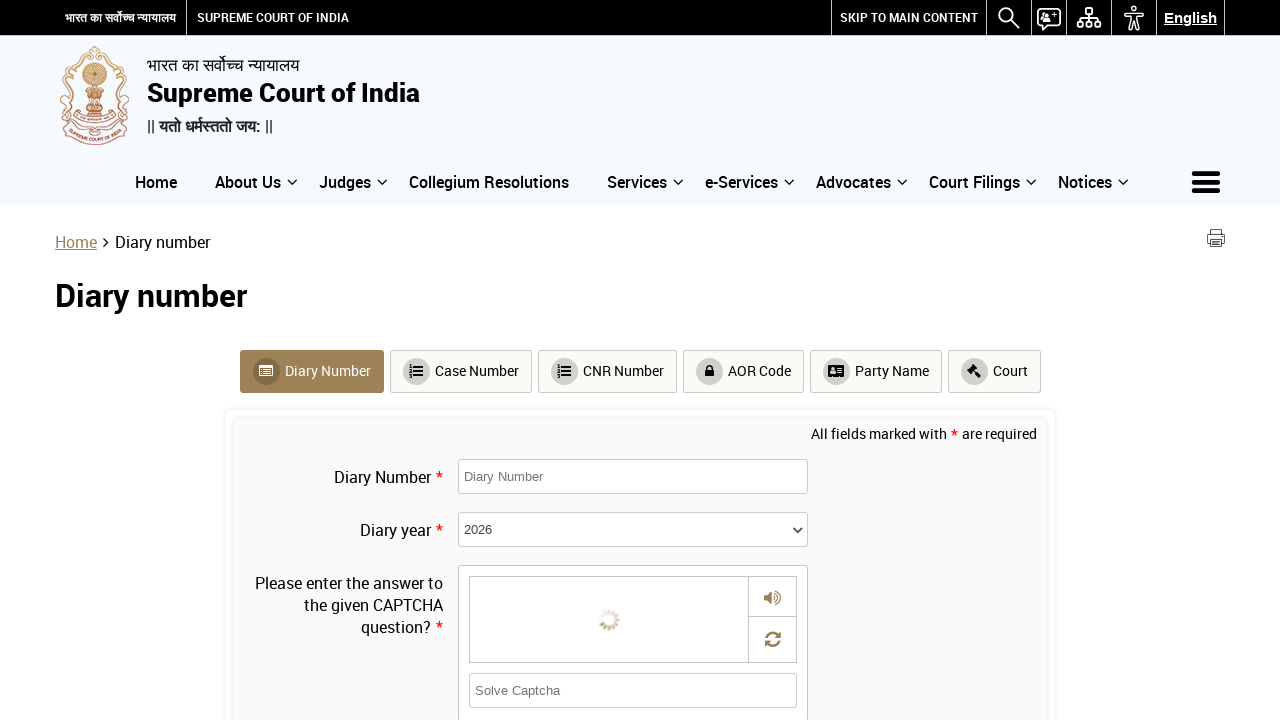

Entered diary number '3456789' in the search field on input#diary_no
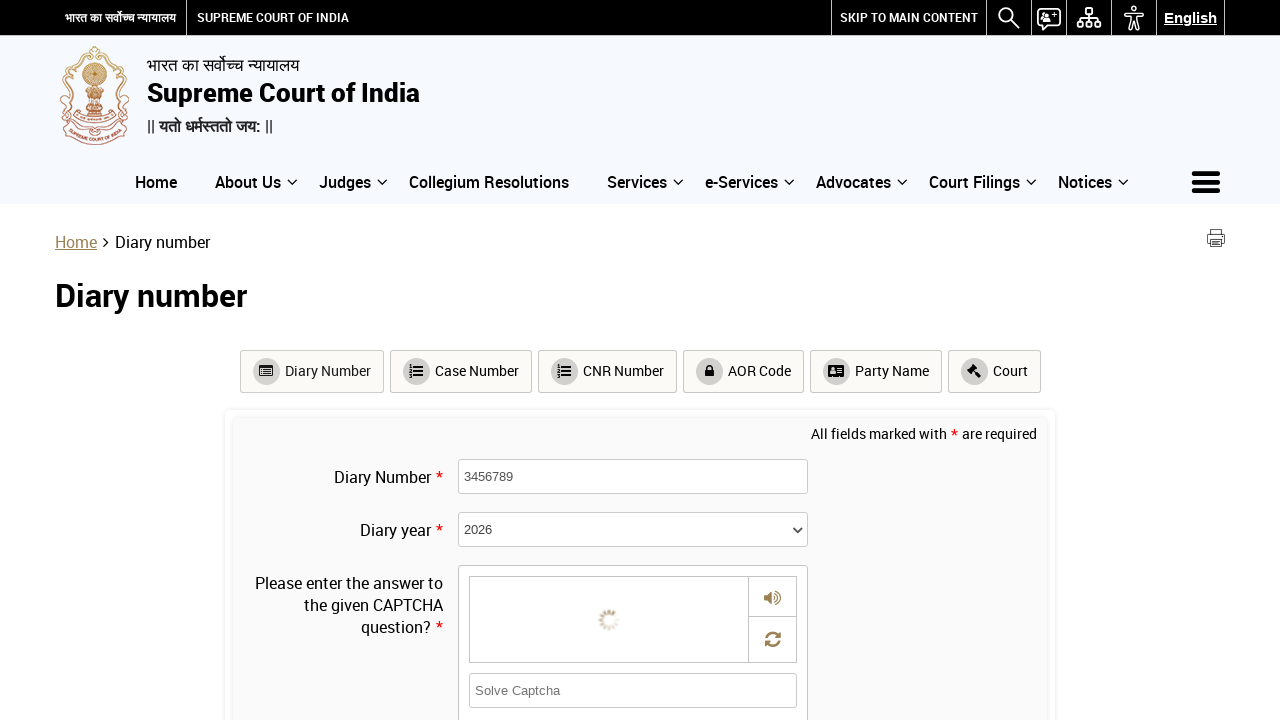

Clicked Search button to retrieve case status at (504, 361) on input[value='Search']
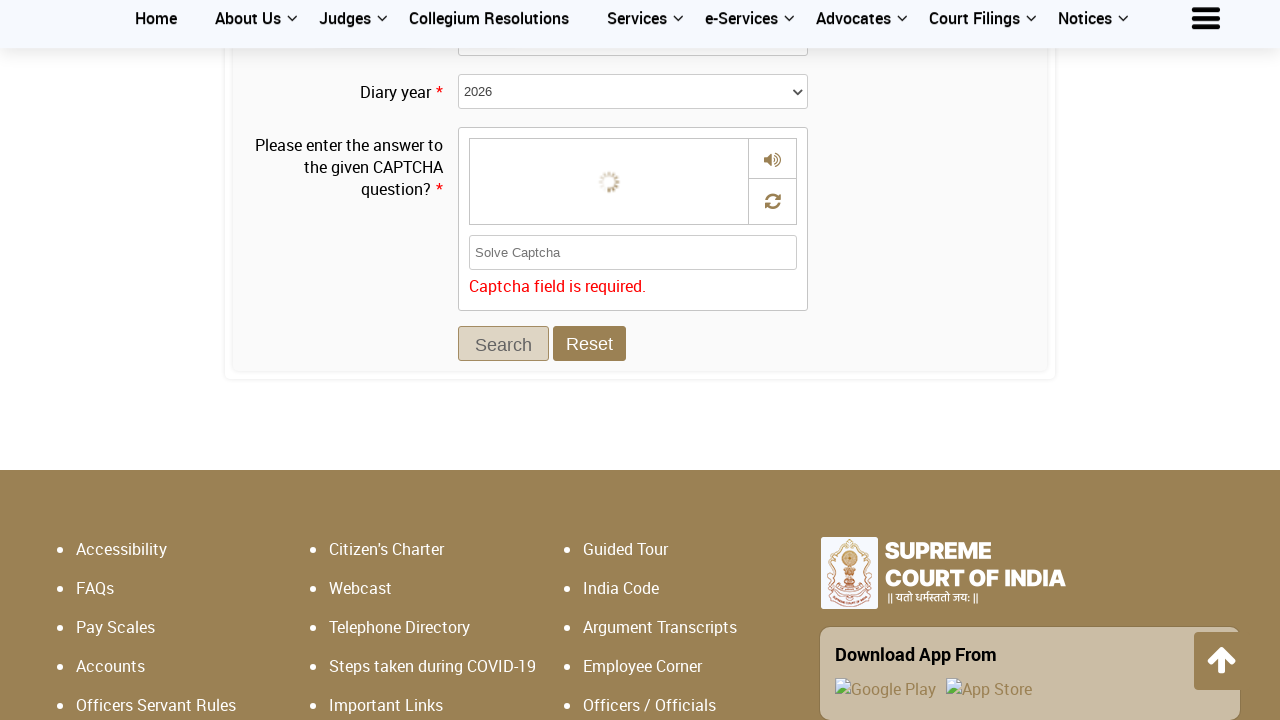

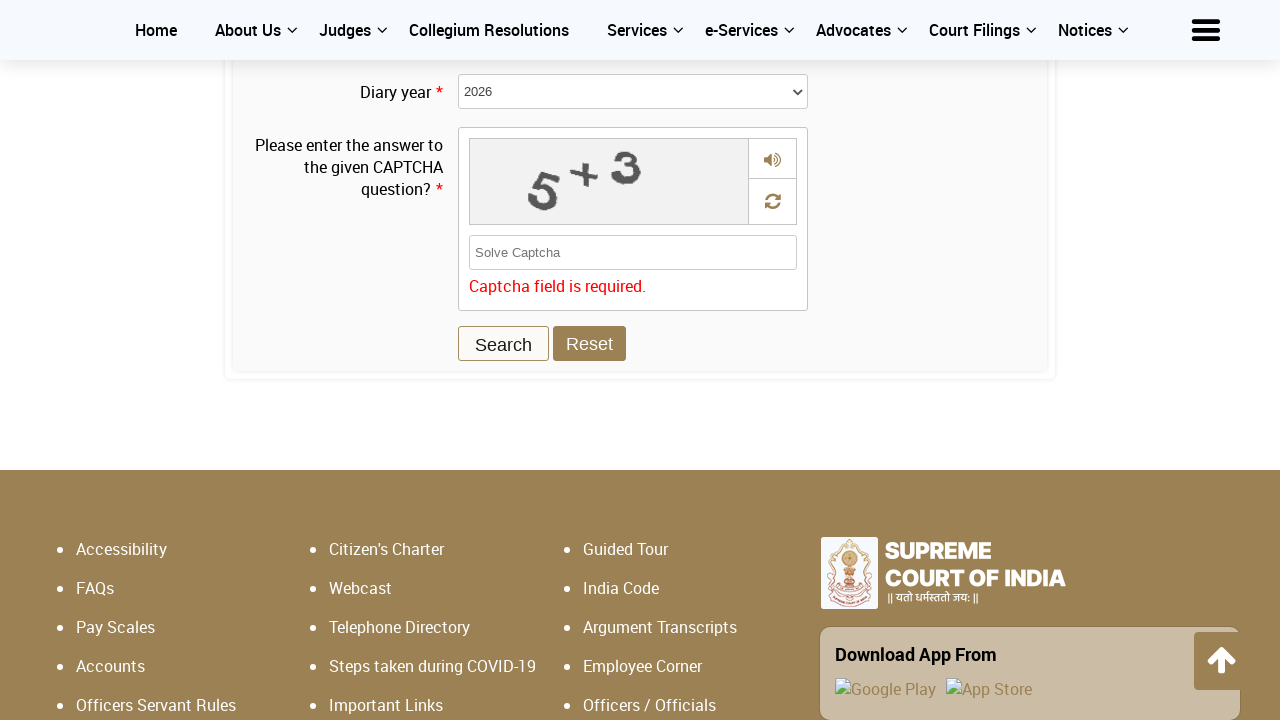